Tests autosuggestive dropdown functionality by typing a partial search term and selecting a matching option from the dropdown suggestions

Starting URL: https://rahulshettyacademy.com/dropdownsPractise/

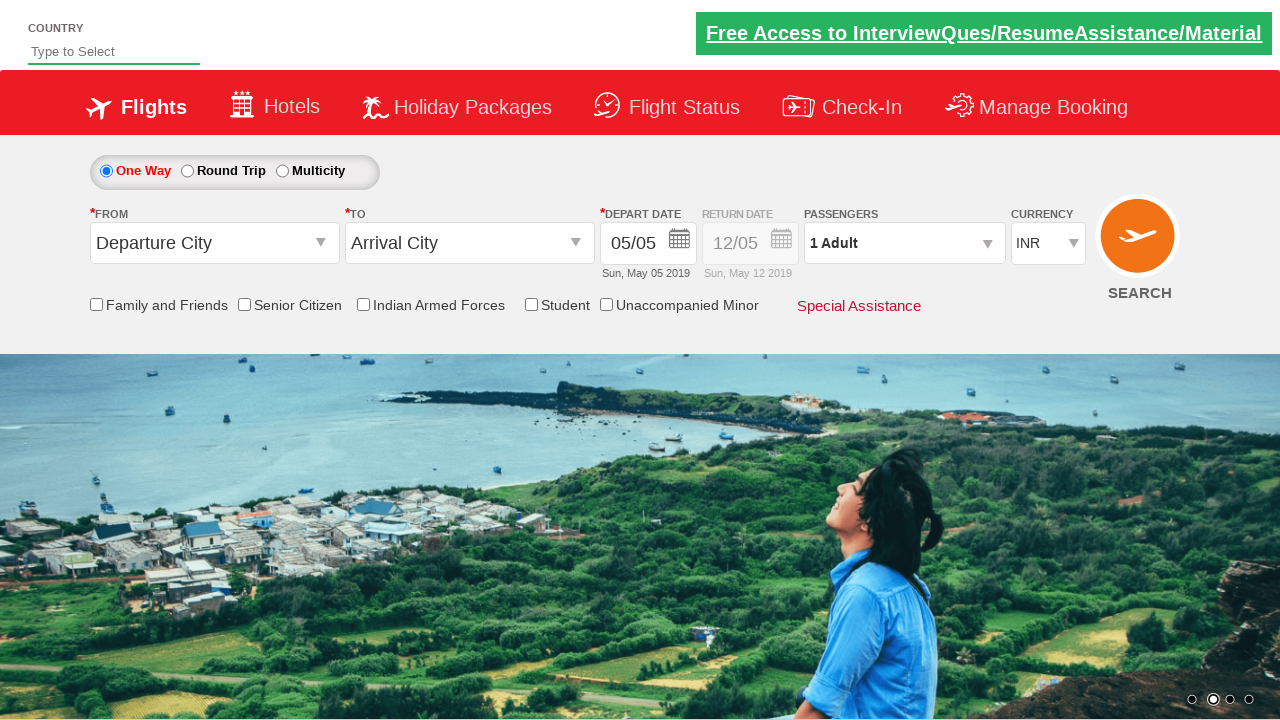

Typed 'ind' in autosuggest field to trigger dropdown on #autosuggest
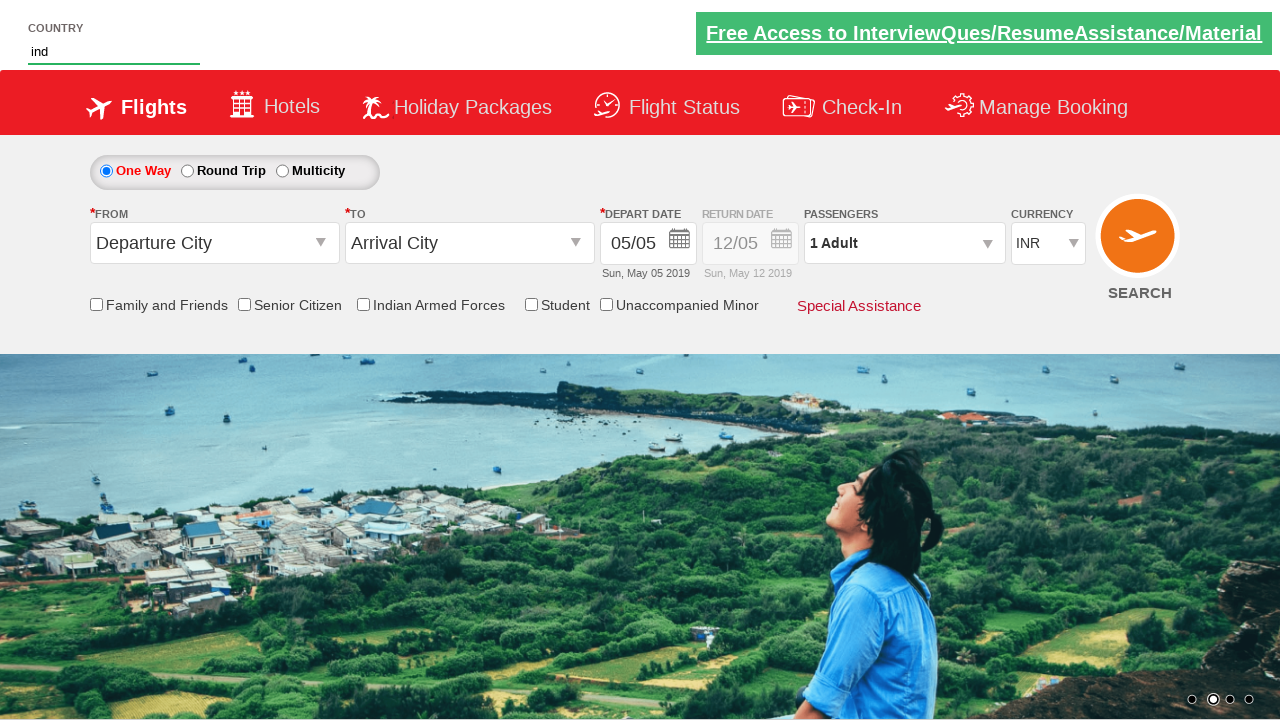

Dropdown suggestions appeared
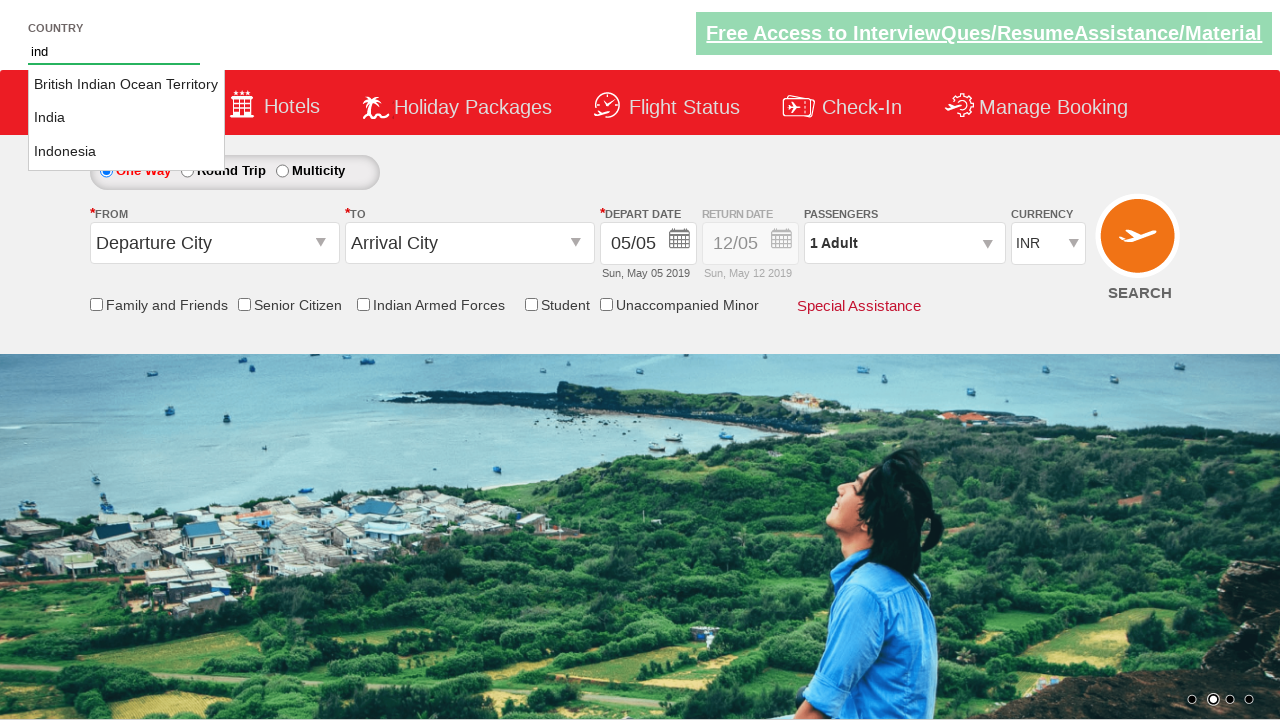

Selected 'India' from autosuggestive dropdown at (126, 118) on li.ui-menu-item a:text-is('India')
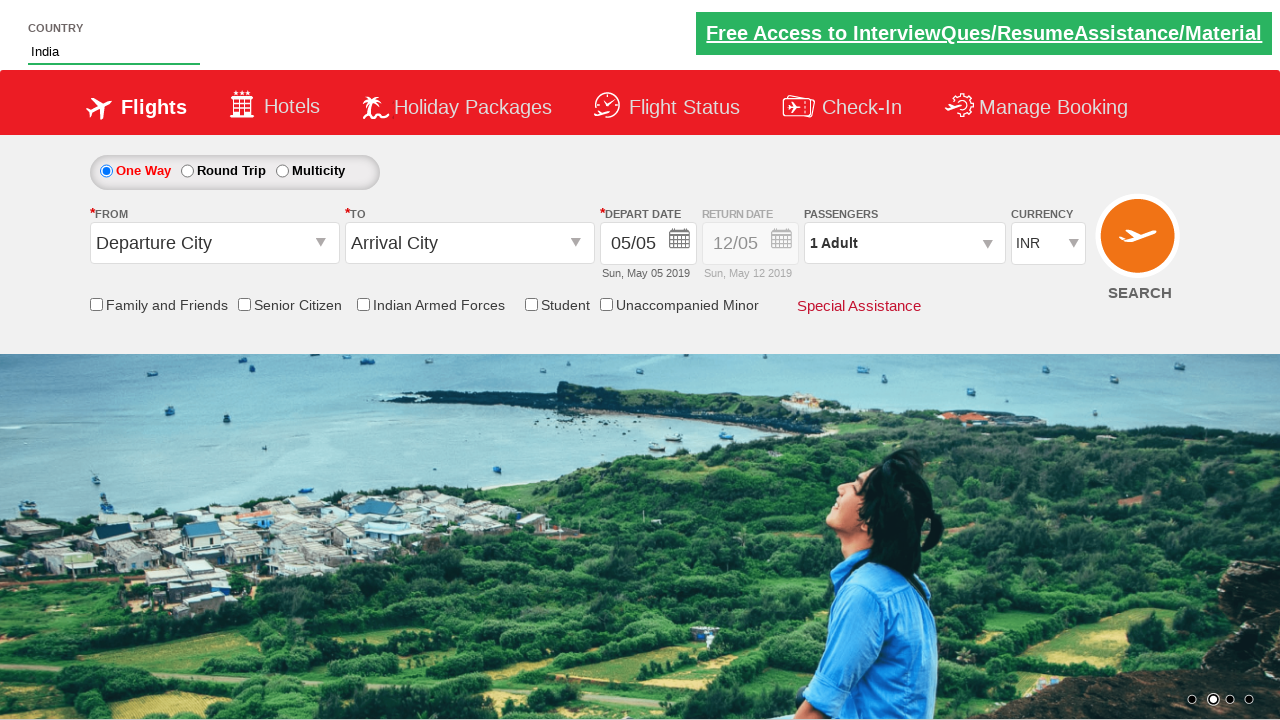

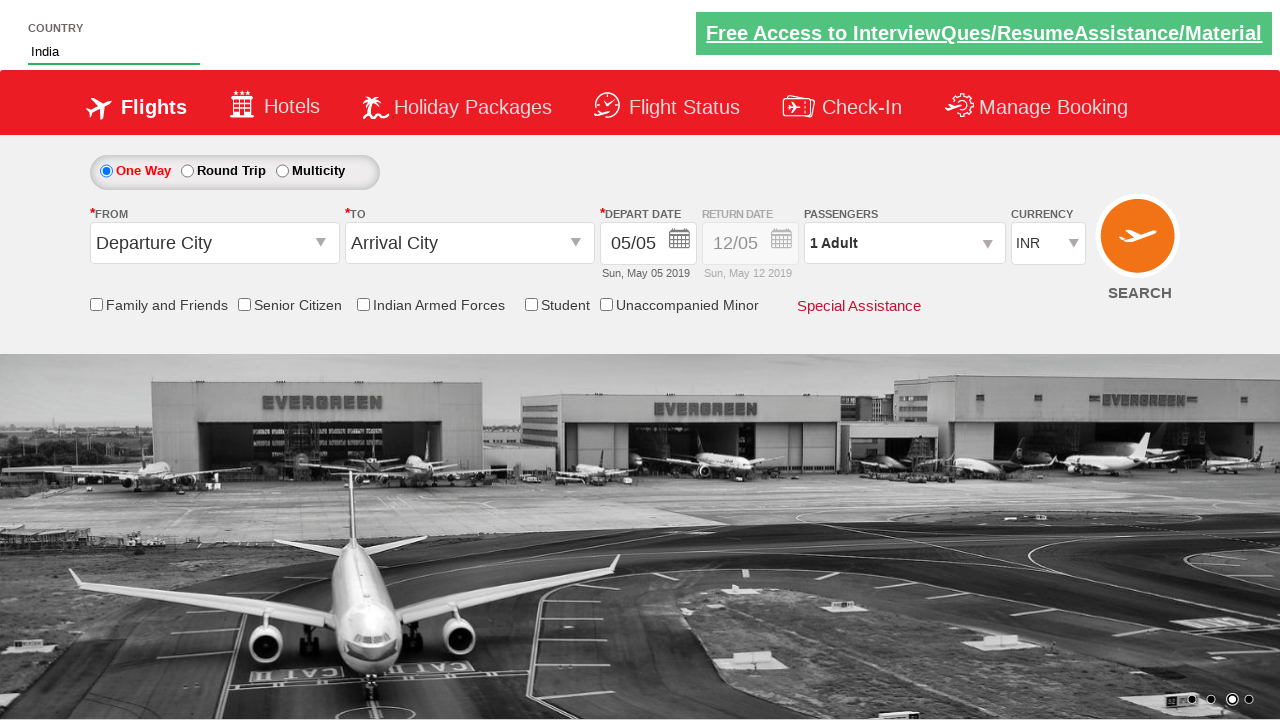